Tests navigation to login page by clicking "Already have an account" link

Starting URL: https://politrip.com/account/sign-up

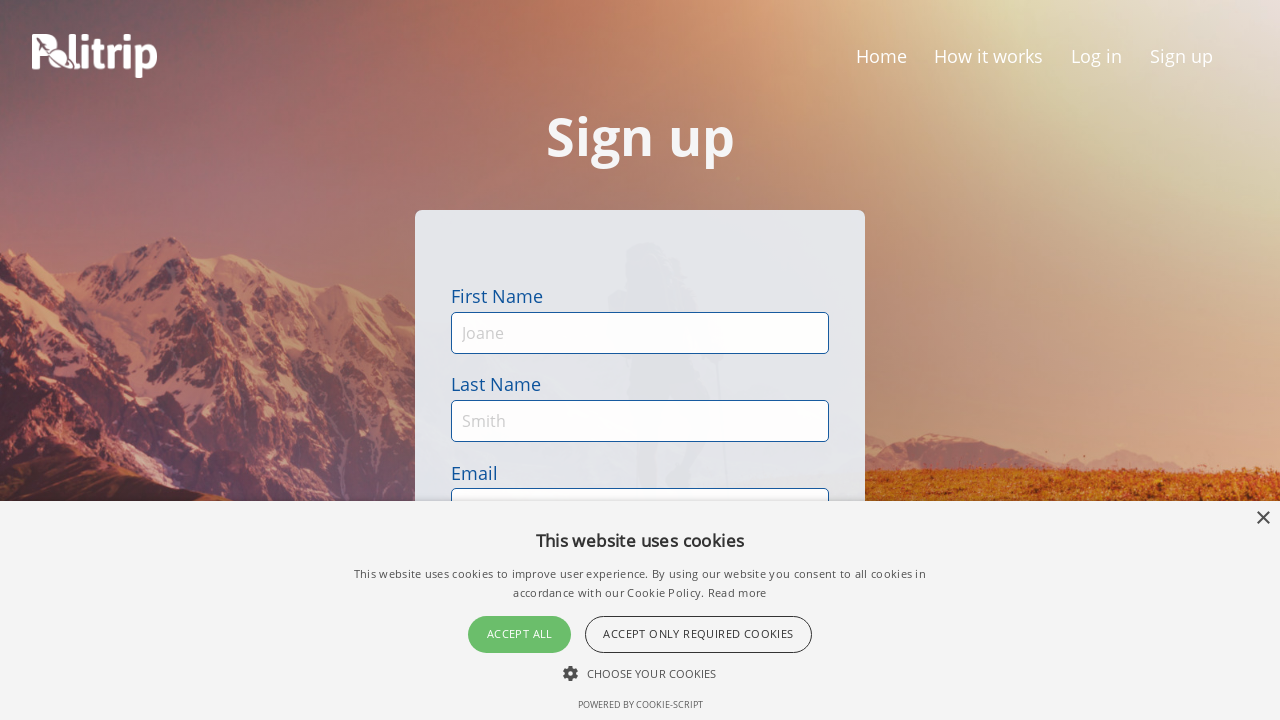

Clicked 'Already have an account' link to navigate to login page at (618, 361) on .goto-container
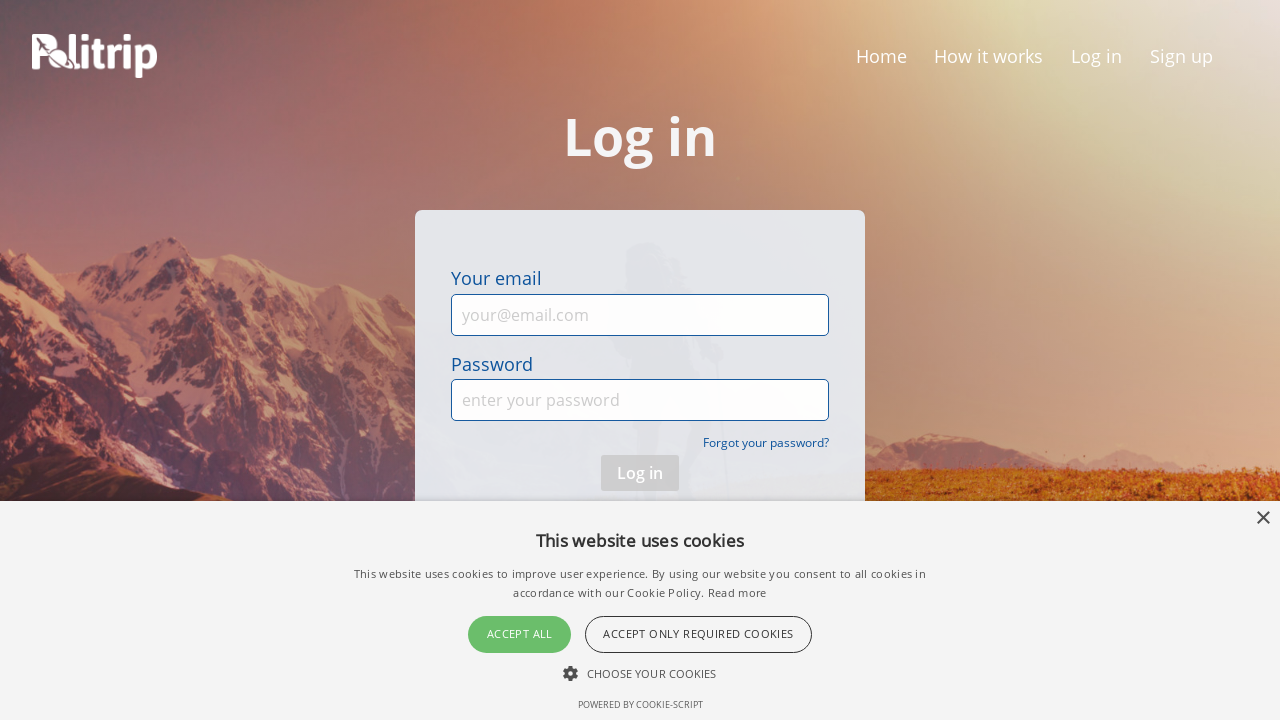

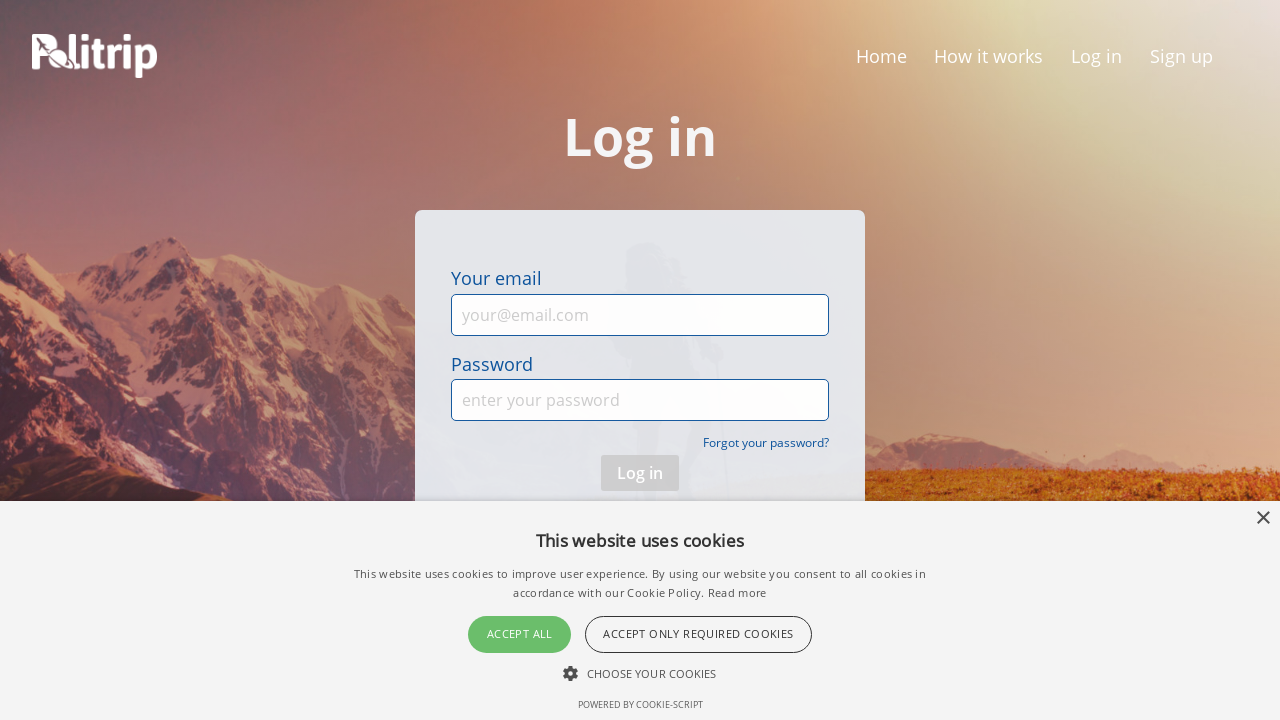